Tests that a todo item is removed if edited to an empty string

Starting URL: https://demo.playwright.dev/todomvc

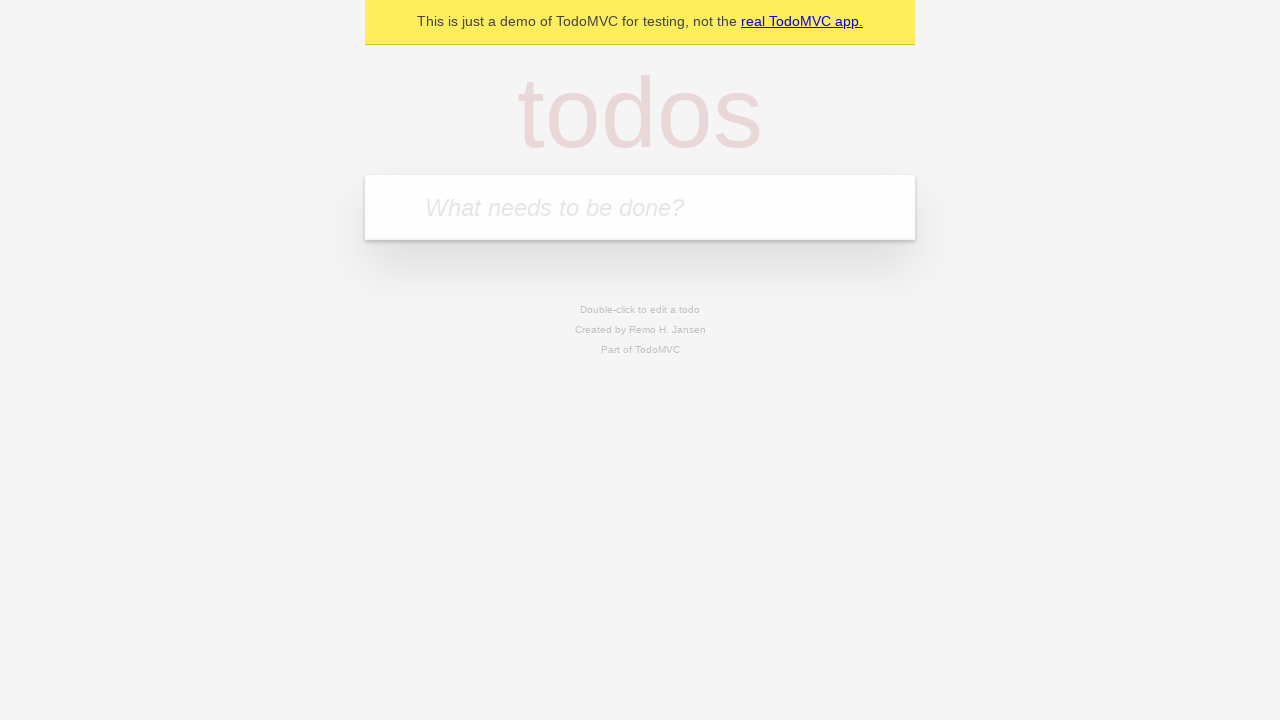

Filled todo input with 'buy some cheese' on internal:attr=[placeholder="What needs to be done?"i]
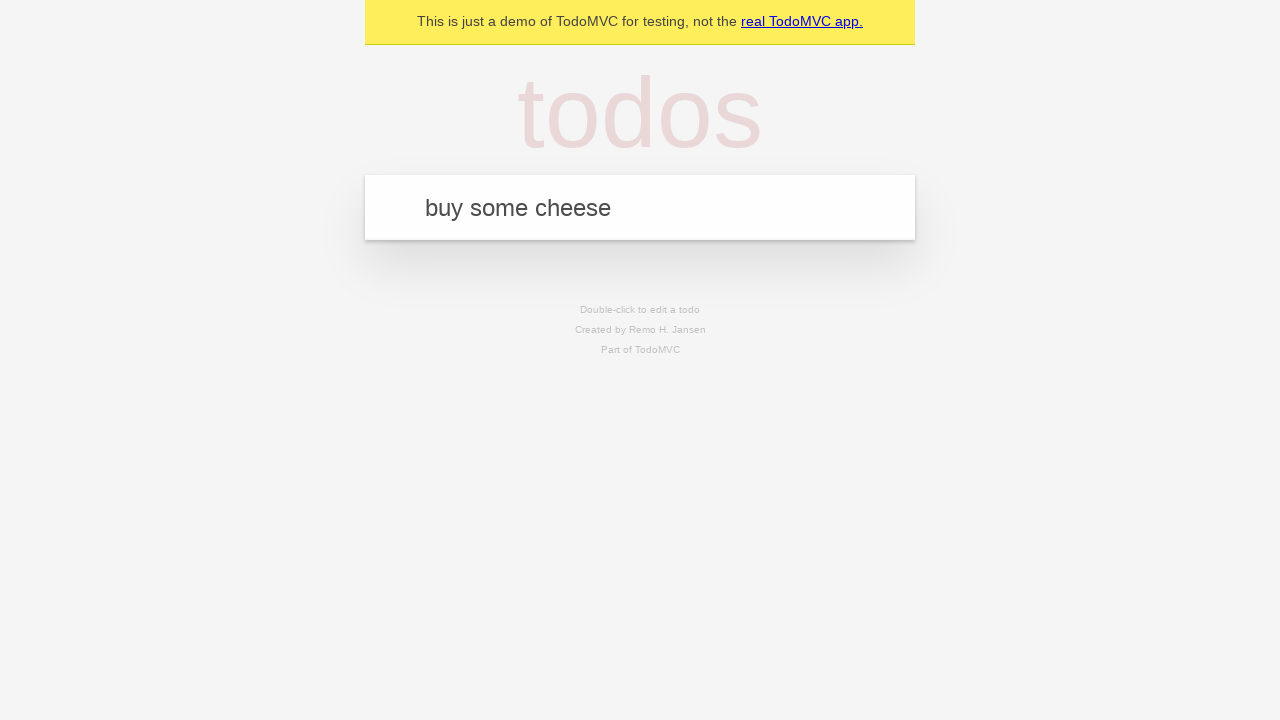

Pressed Enter to create first todo item on internal:attr=[placeholder="What needs to be done?"i]
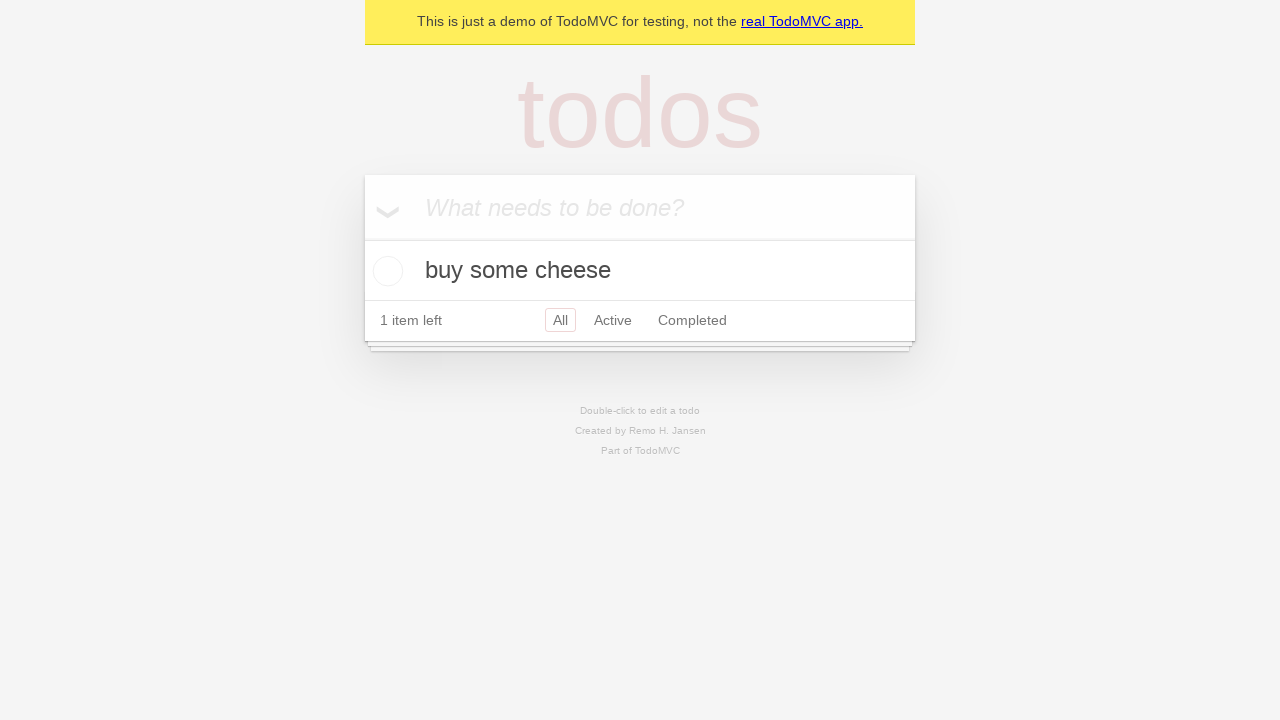

Filled todo input with 'feed the cat' on internal:attr=[placeholder="What needs to be done?"i]
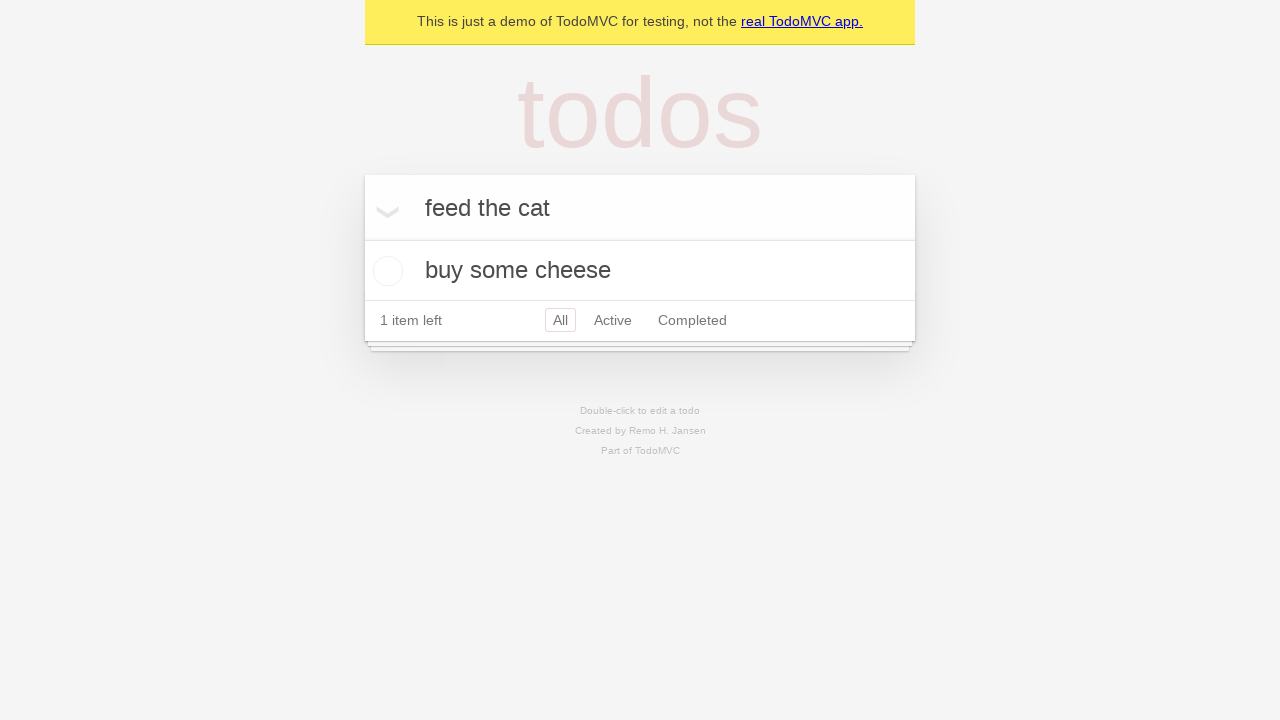

Pressed Enter to create second todo item on internal:attr=[placeholder="What needs to be done?"i]
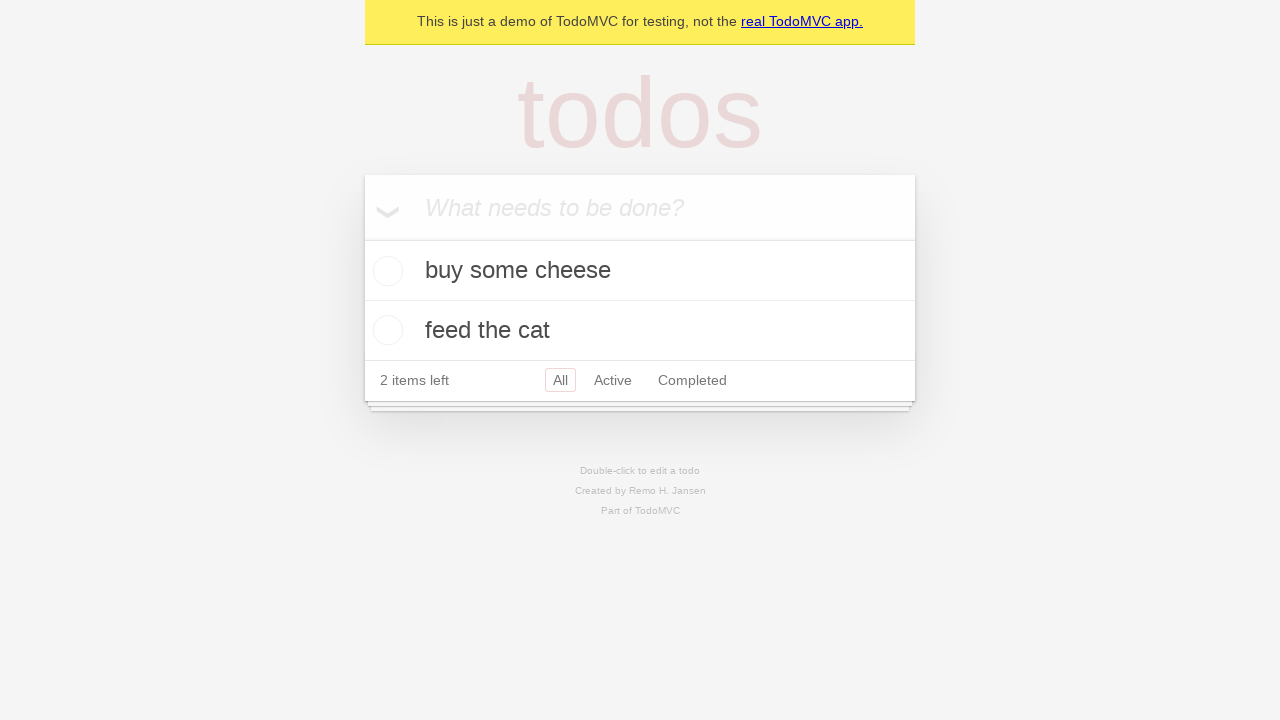

Filled todo input with 'book a doctors appointment' on internal:attr=[placeholder="What needs to be done?"i]
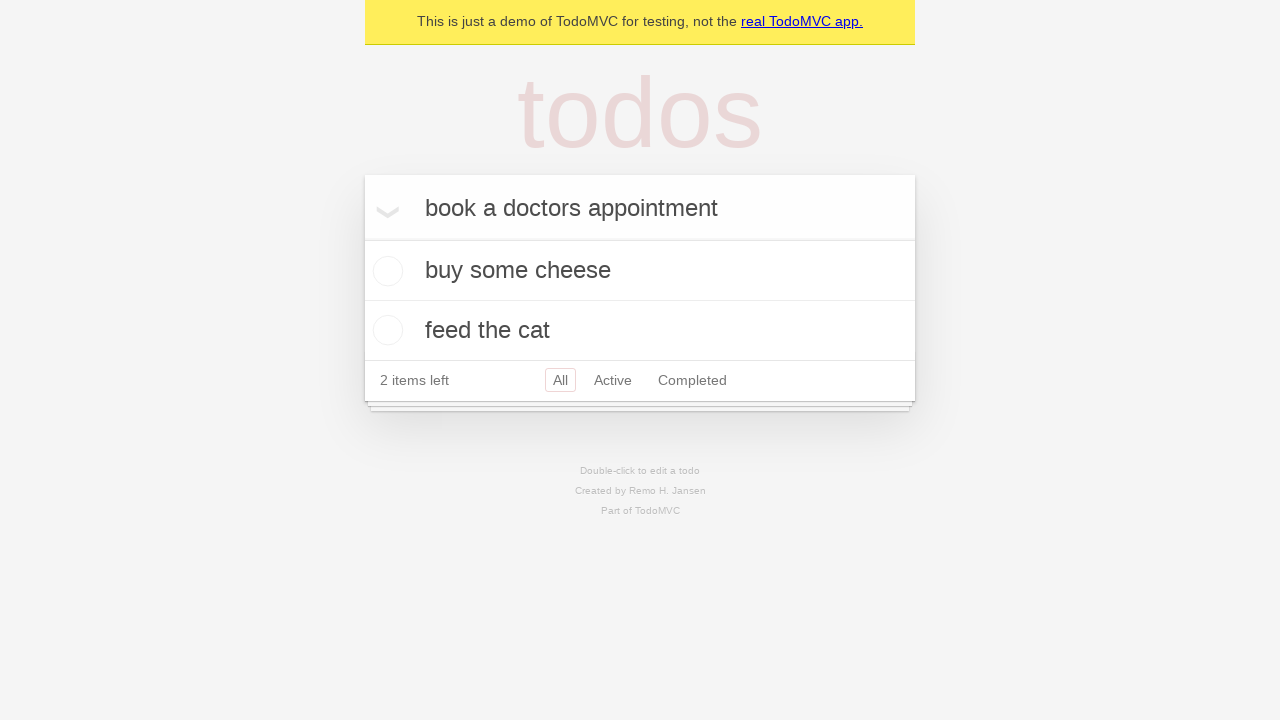

Pressed Enter to create third todo item on internal:attr=[placeholder="What needs to be done?"i]
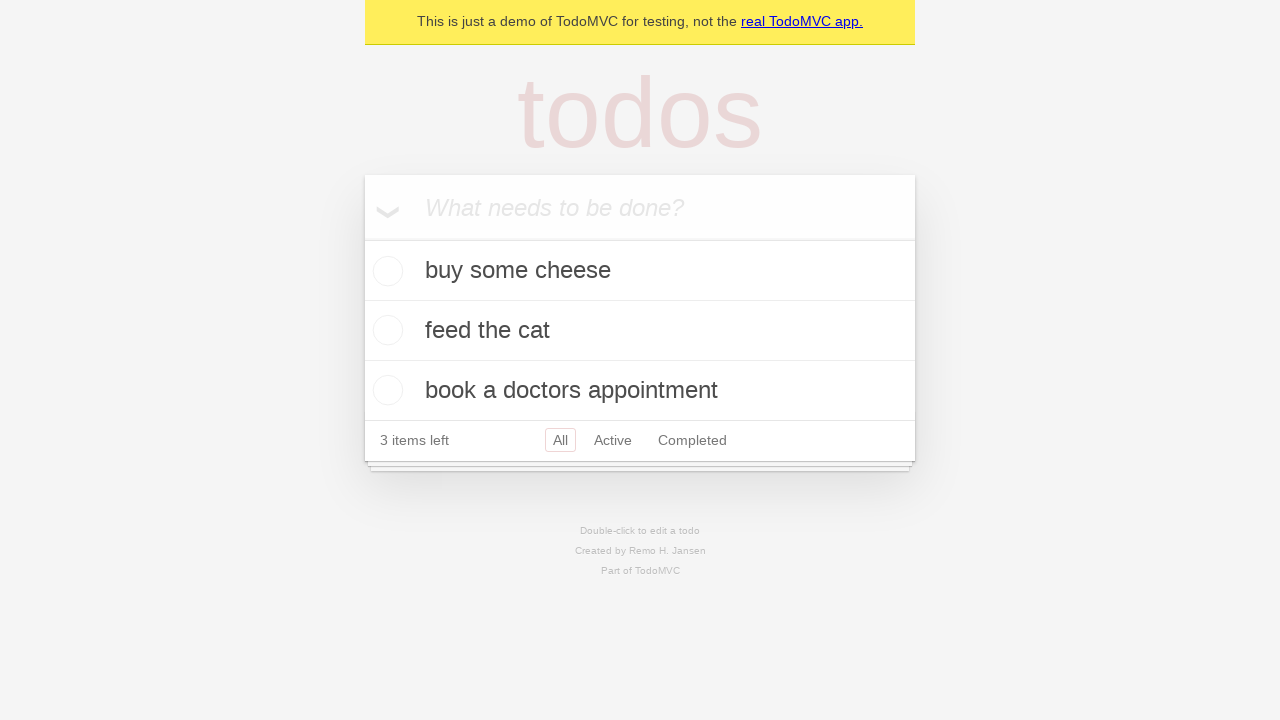

Double-clicked second todo item to enter edit mode at (640, 331) on internal:testid=[data-testid="todo-item"s] >> nth=1
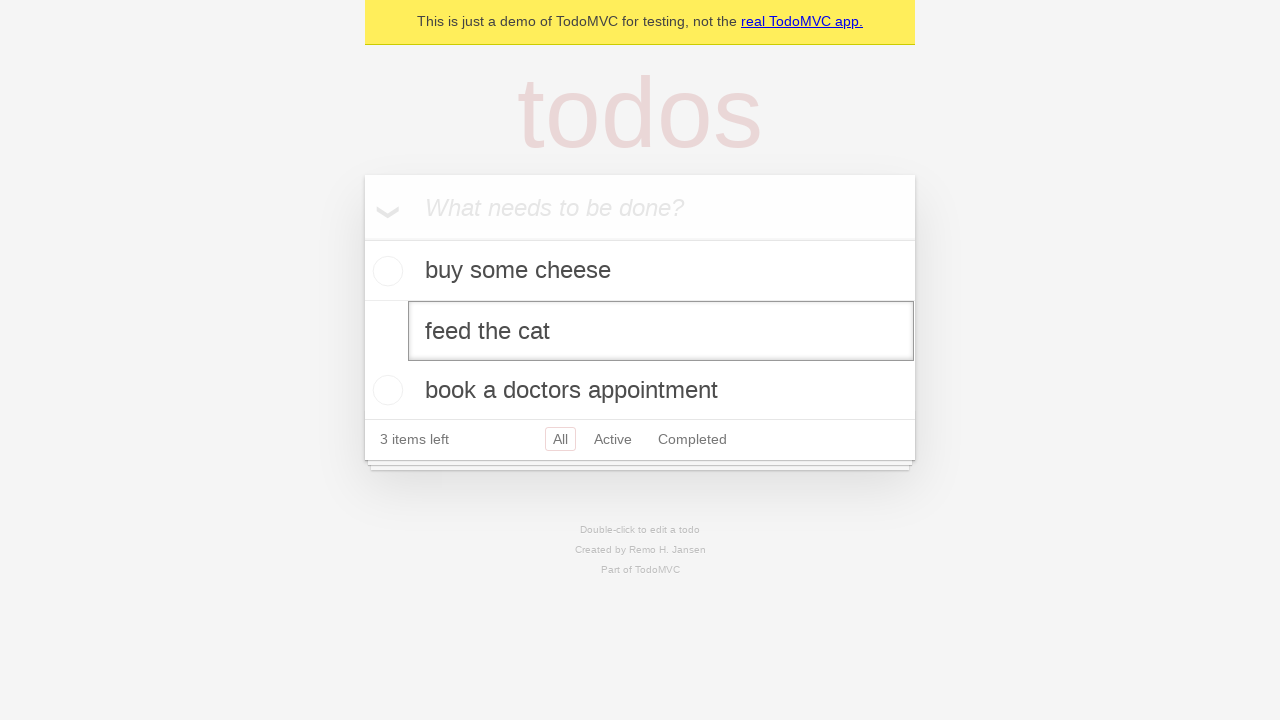

Cleared the todo item text to empty string on internal:testid=[data-testid="todo-item"s] >> nth=1 >> internal:role=textbox[nam
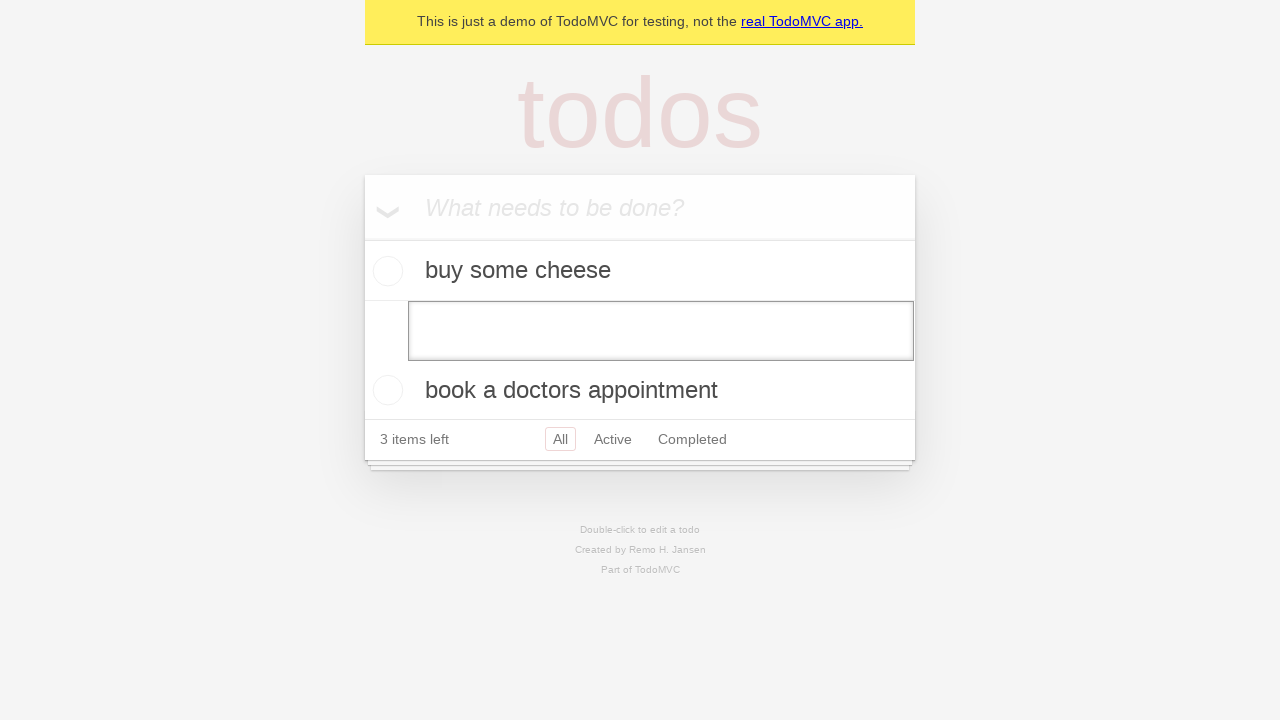

Pressed Enter to confirm deletion of empty todo item on internal:testid=[data-testid="todo-item"s] >> nth=1 >> internal:role=textbox[nam
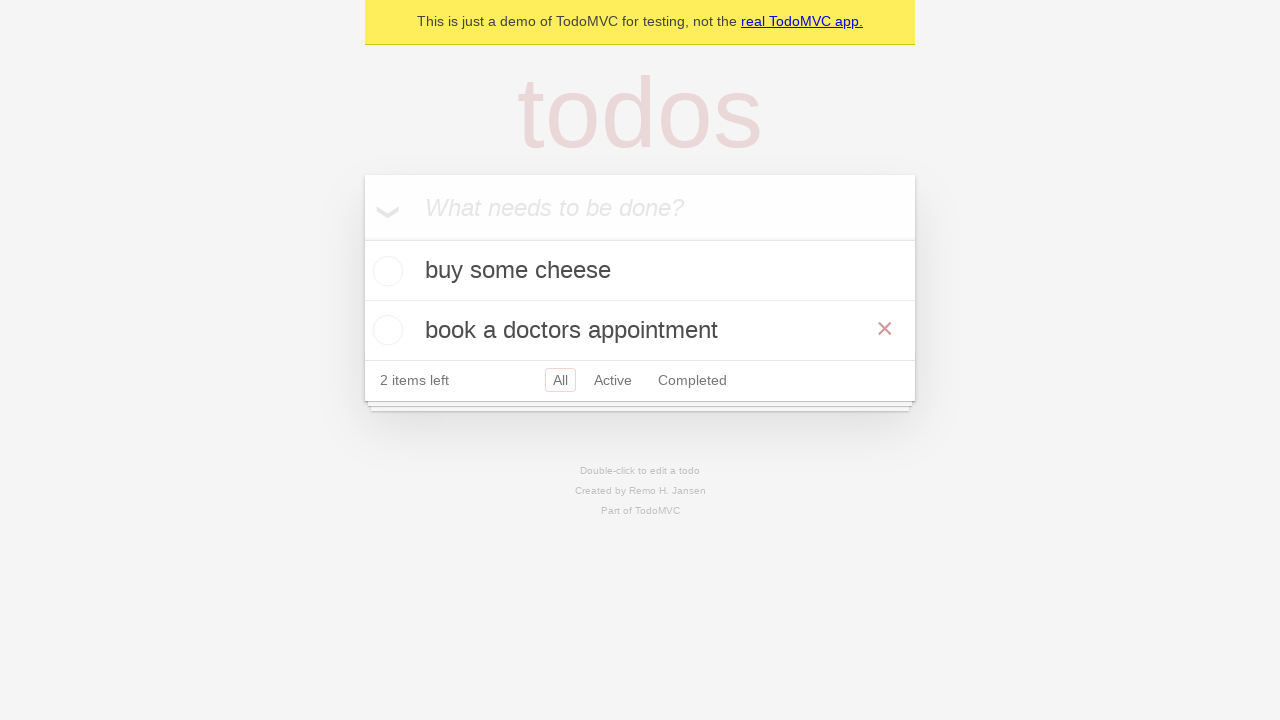

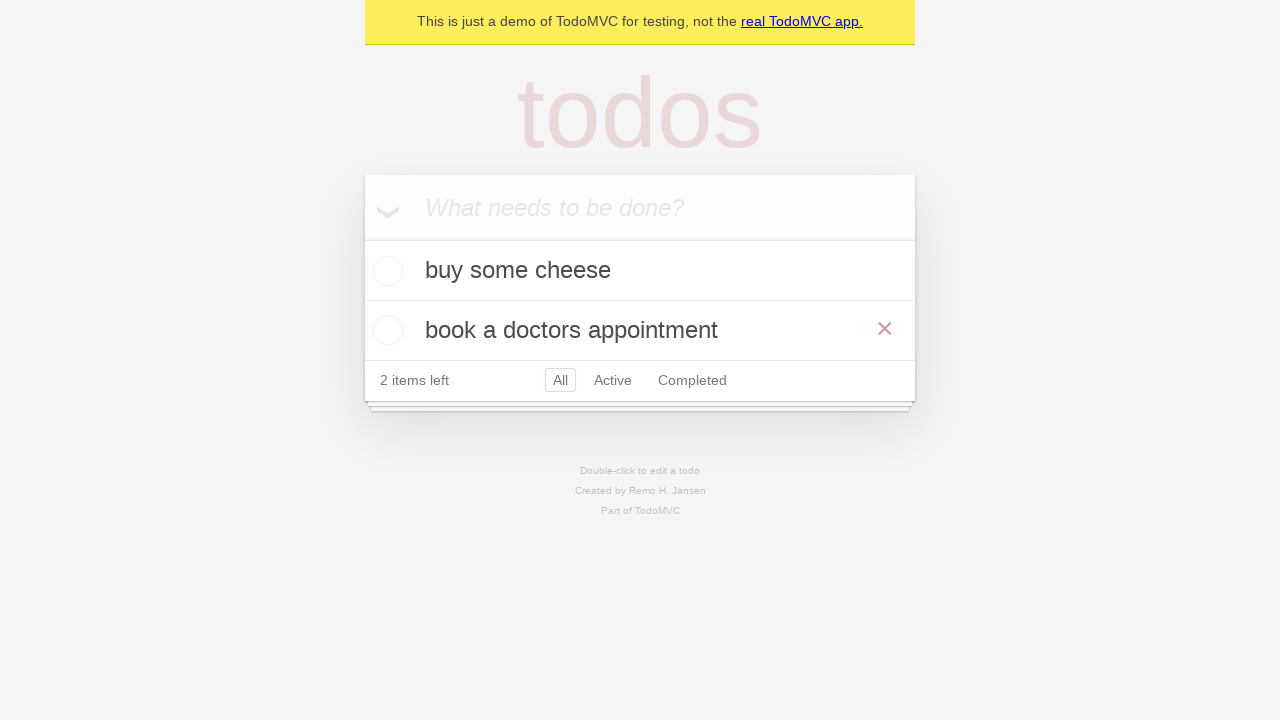